Tests drag and drop functionality by dragging a source element onto a target drop zone within an iframe on the jQuery UI demo page.

Starting URL: https://jqueryui.com/droppable/

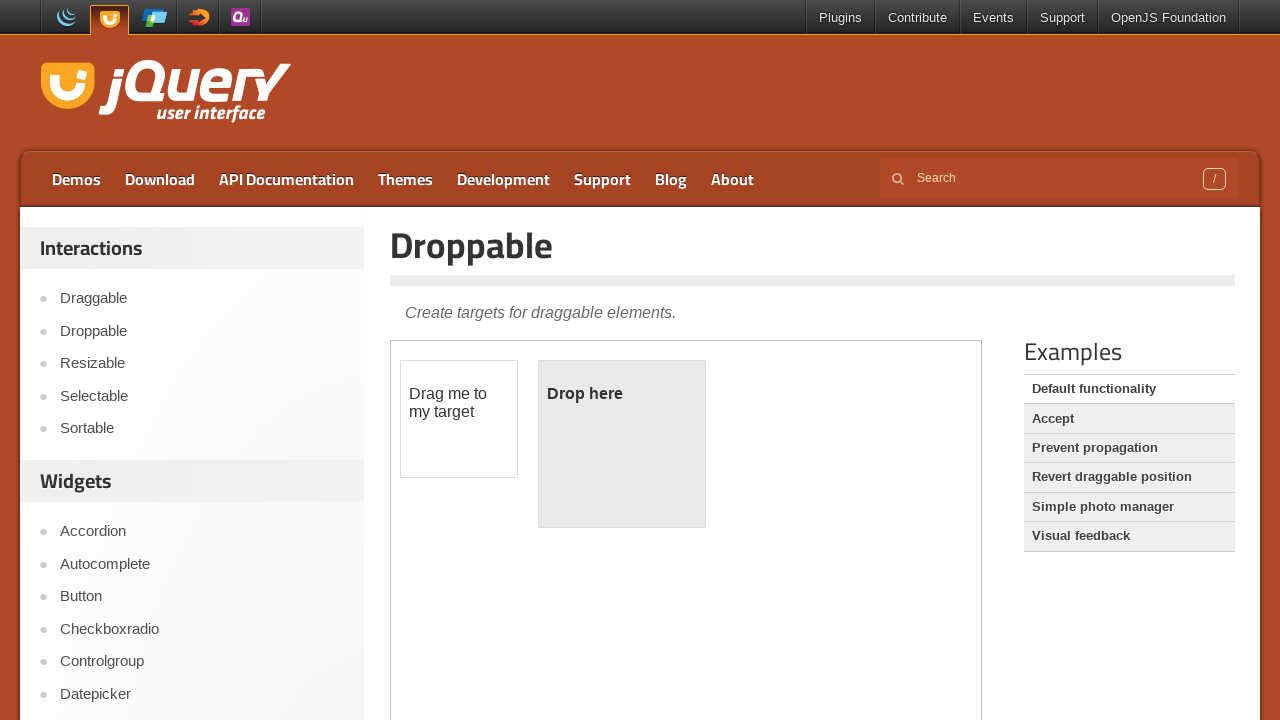

Located iframe containing draggable elements
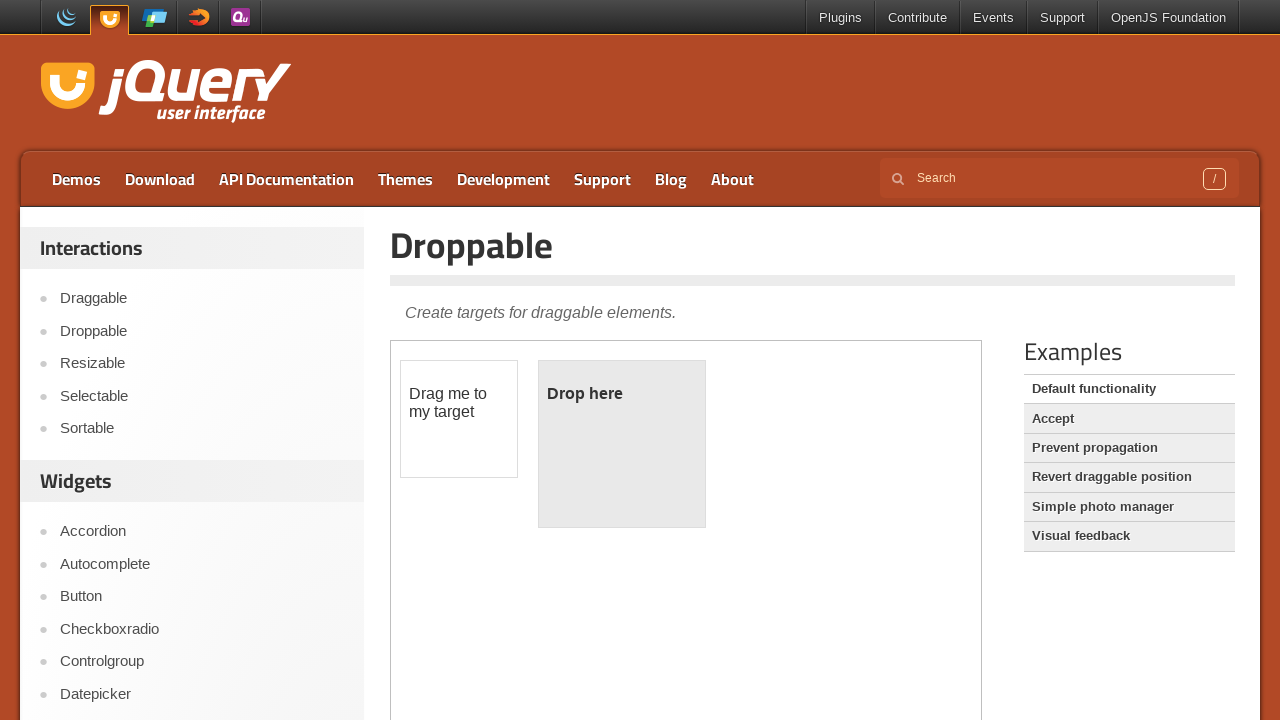

Located source draggable element
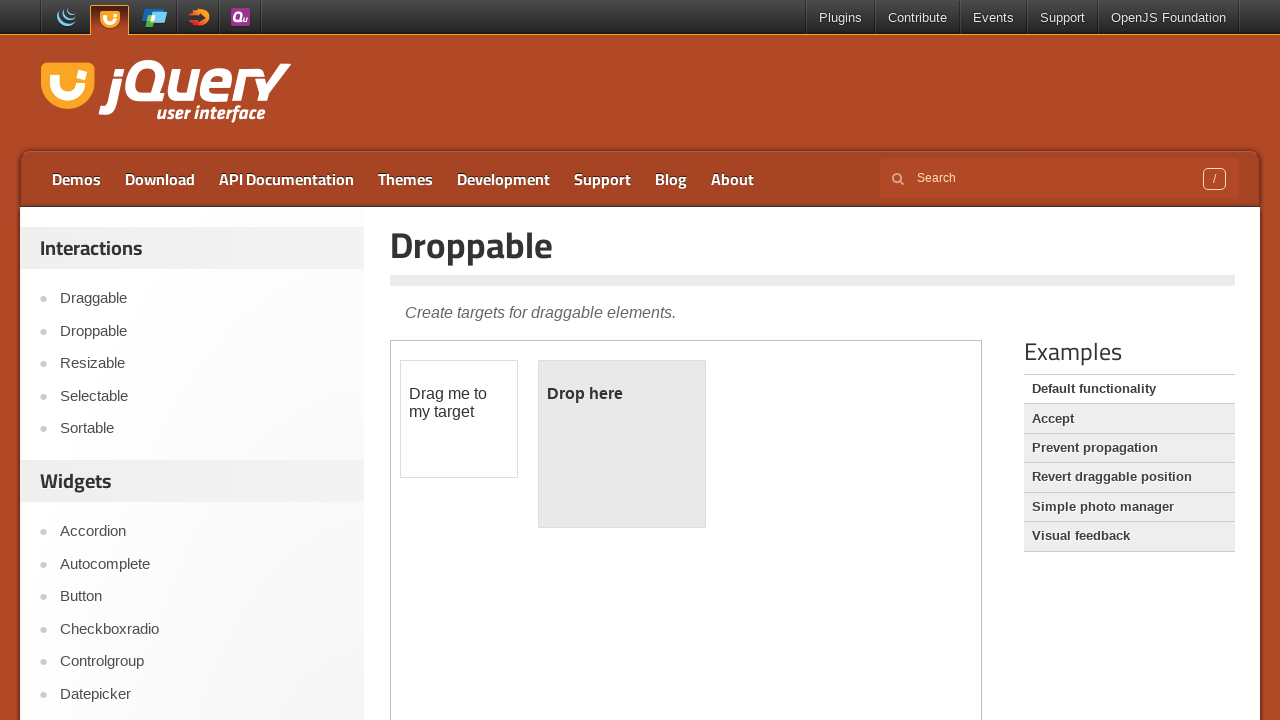

Located target drop zone element
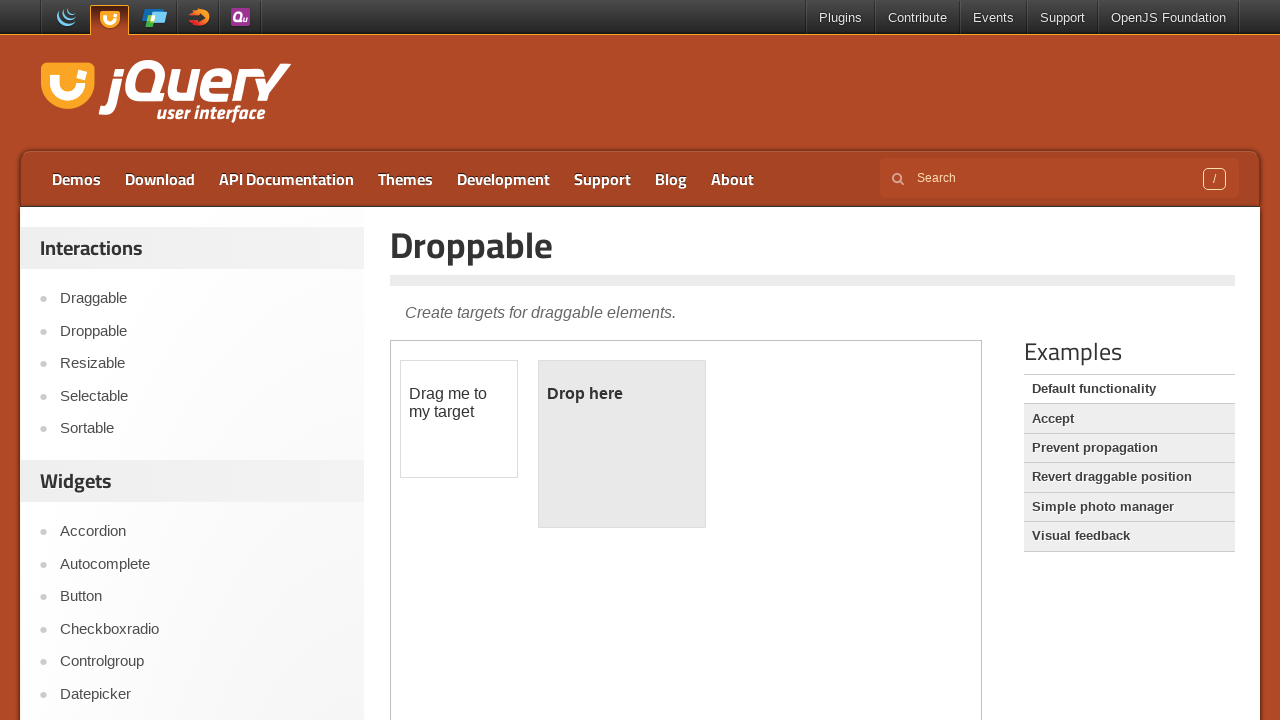

Dragged source element onto target drop zone at (622, 444)
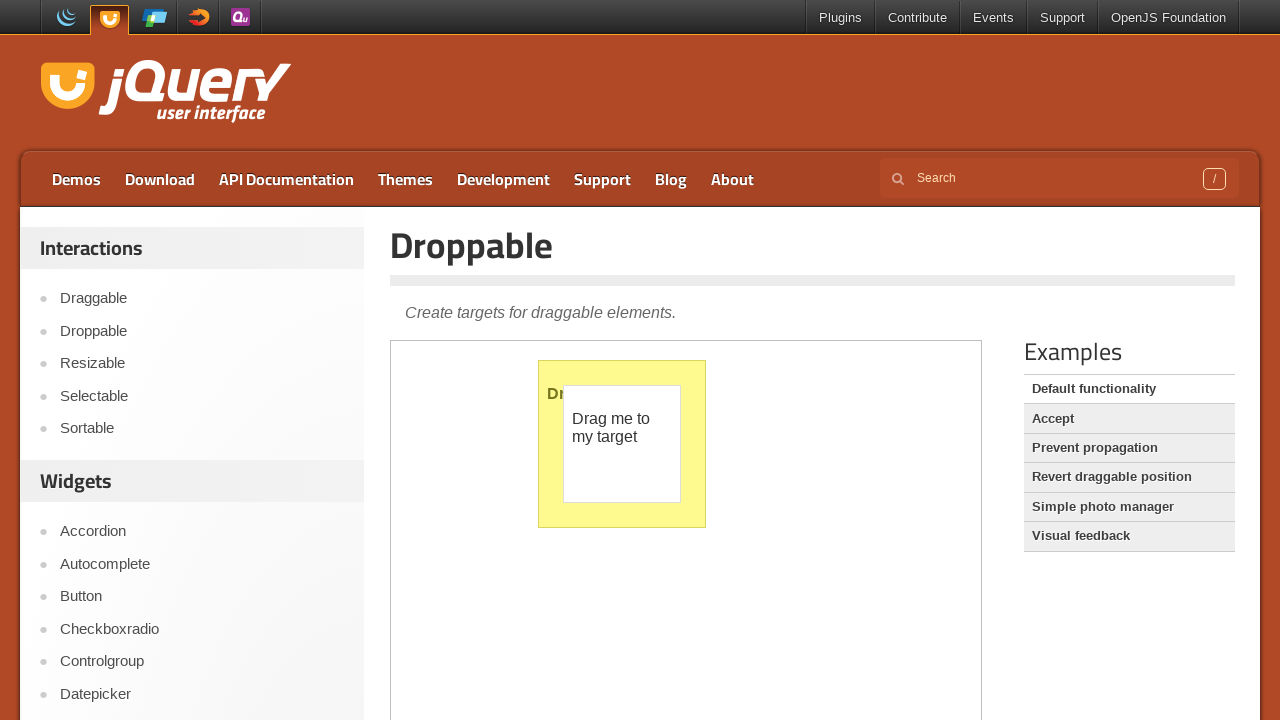

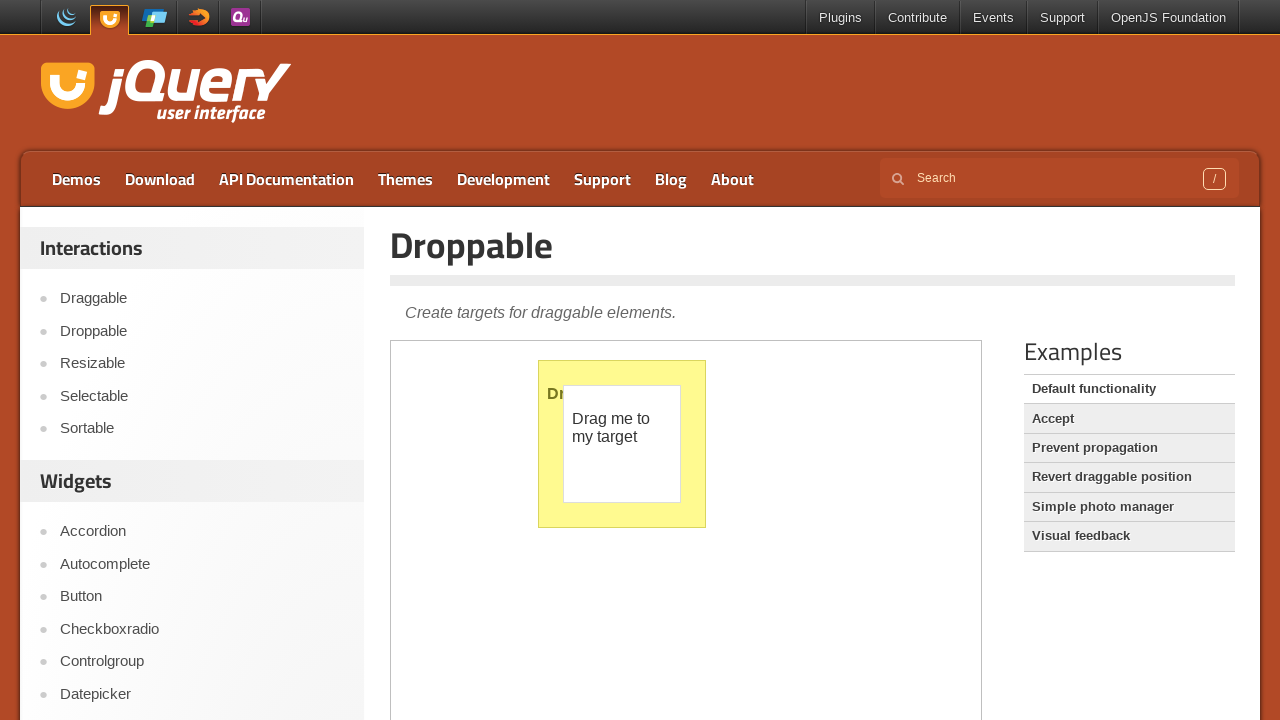